Tests entering text into a textarea field using JavaScript executor

Starting URL: https://omayo.blogspot.com/

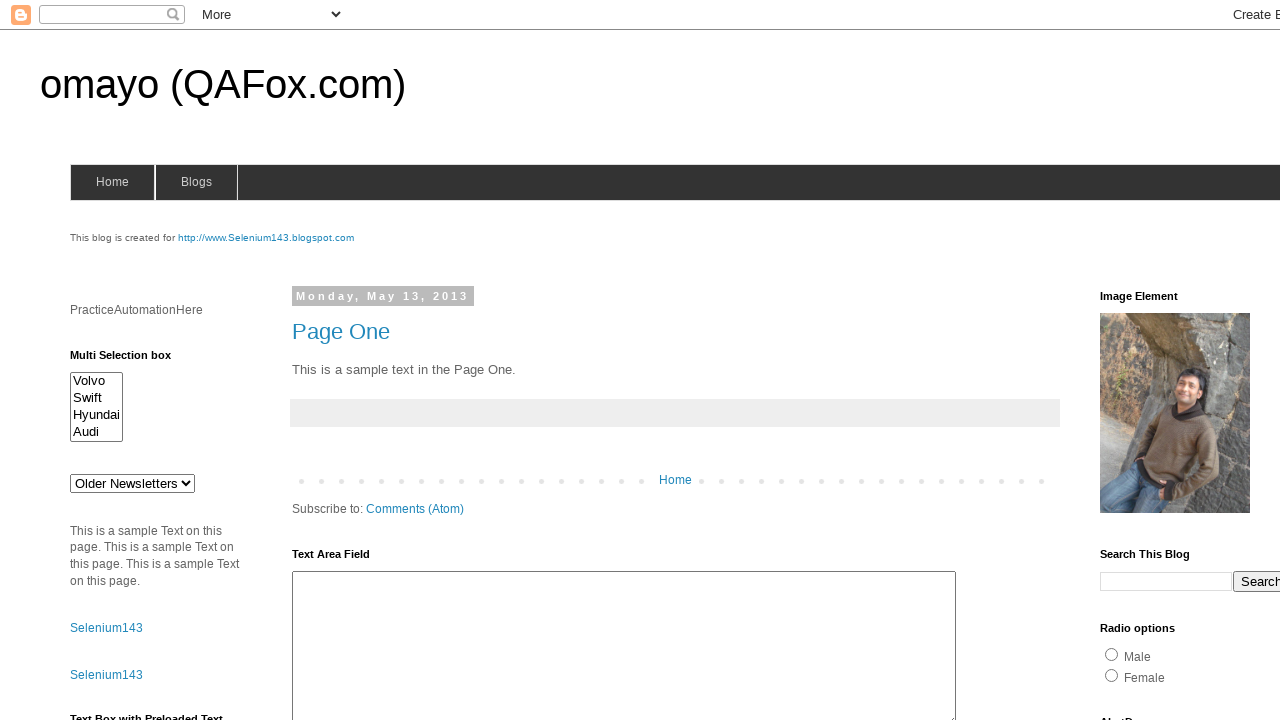

Navigated to https://omayo.blogspot.com/
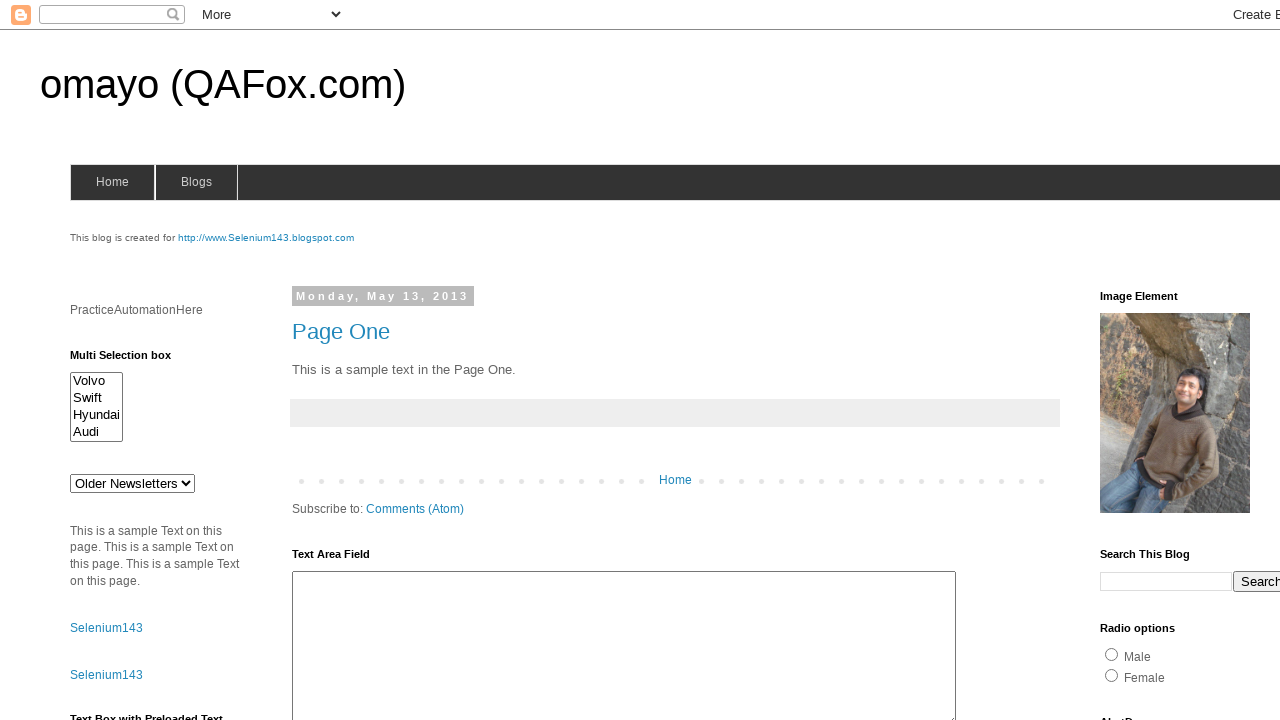

Entered 'Arun Motoori' into textarea field using JavaScript executor
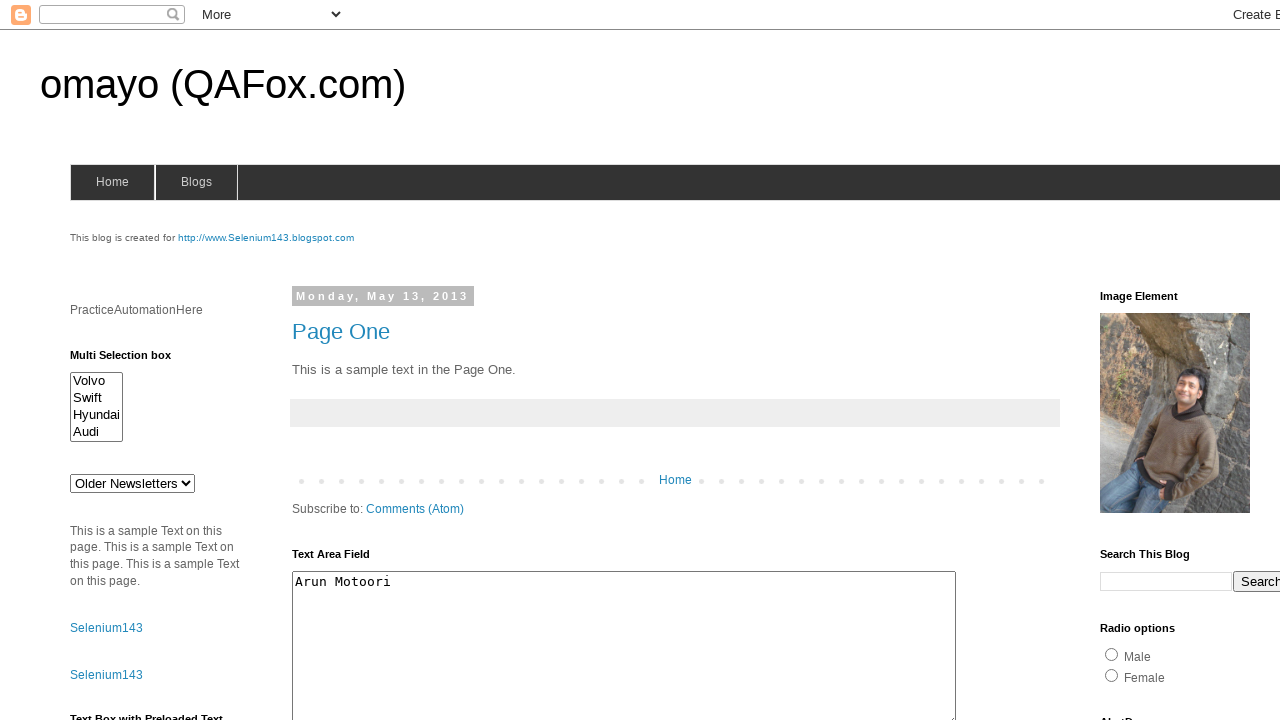

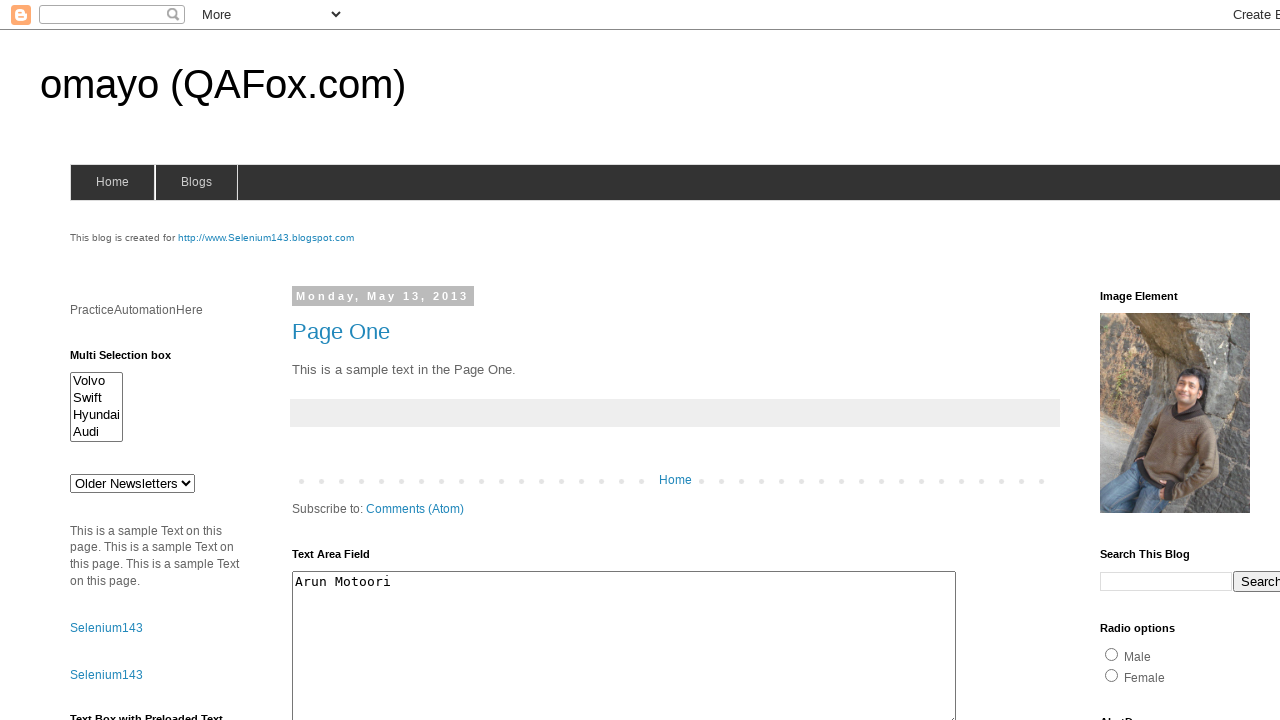